Tests handling of disappearing elements by attempting to click on a Gallery link, with logic to refresh the page if the element is not initially clickable

Starting URL: https://the-internet.herokuapp.com/disappearing_elements

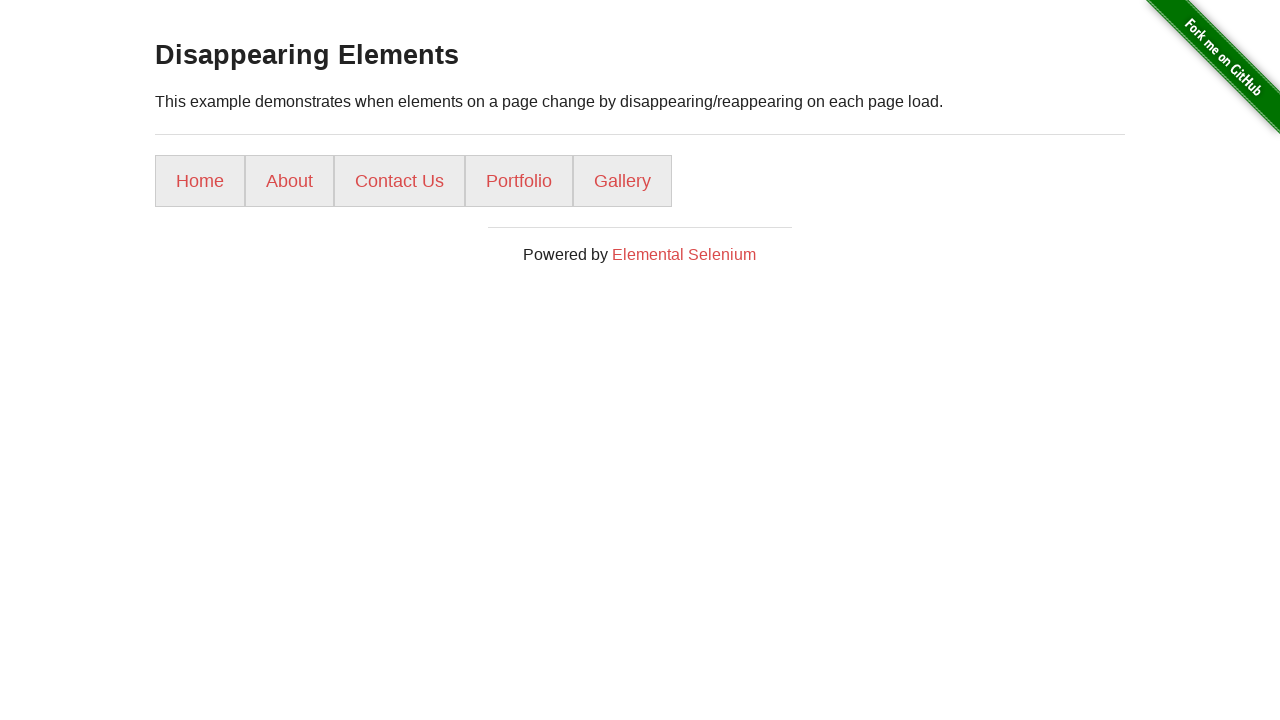

Waited for Gallery link to be present on the page
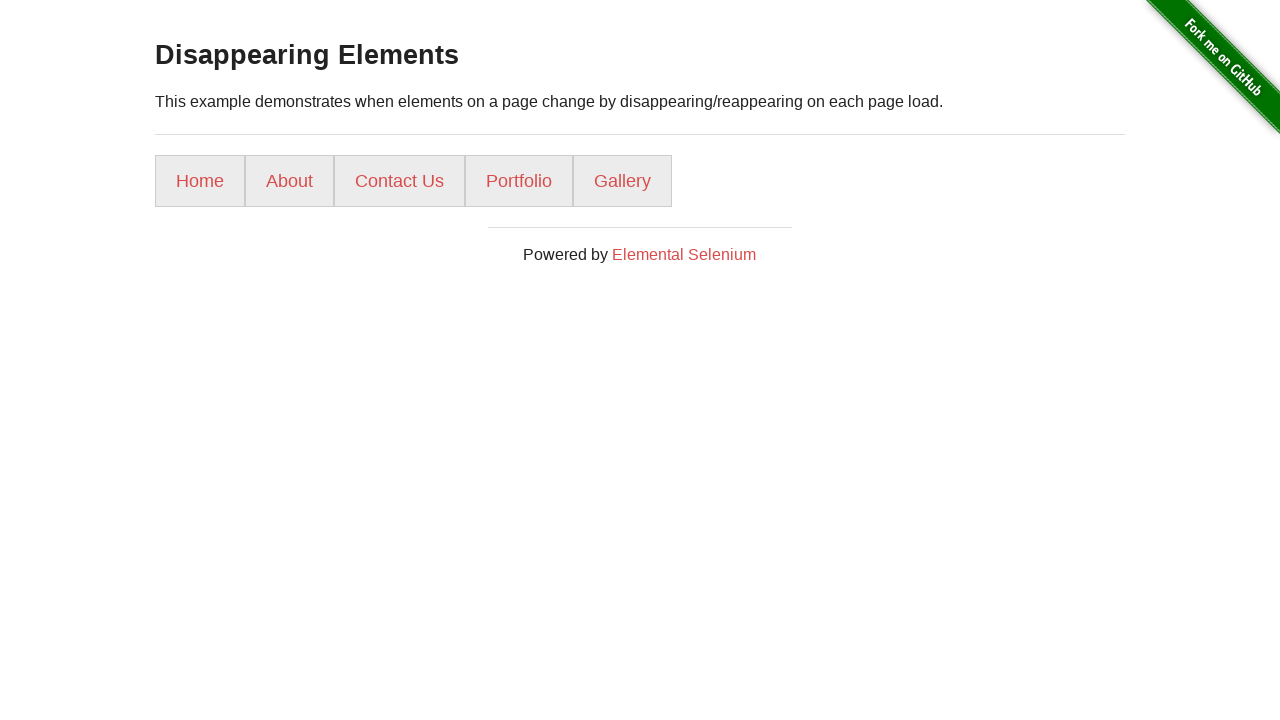

Gallery link was visible and enabled, clicked it
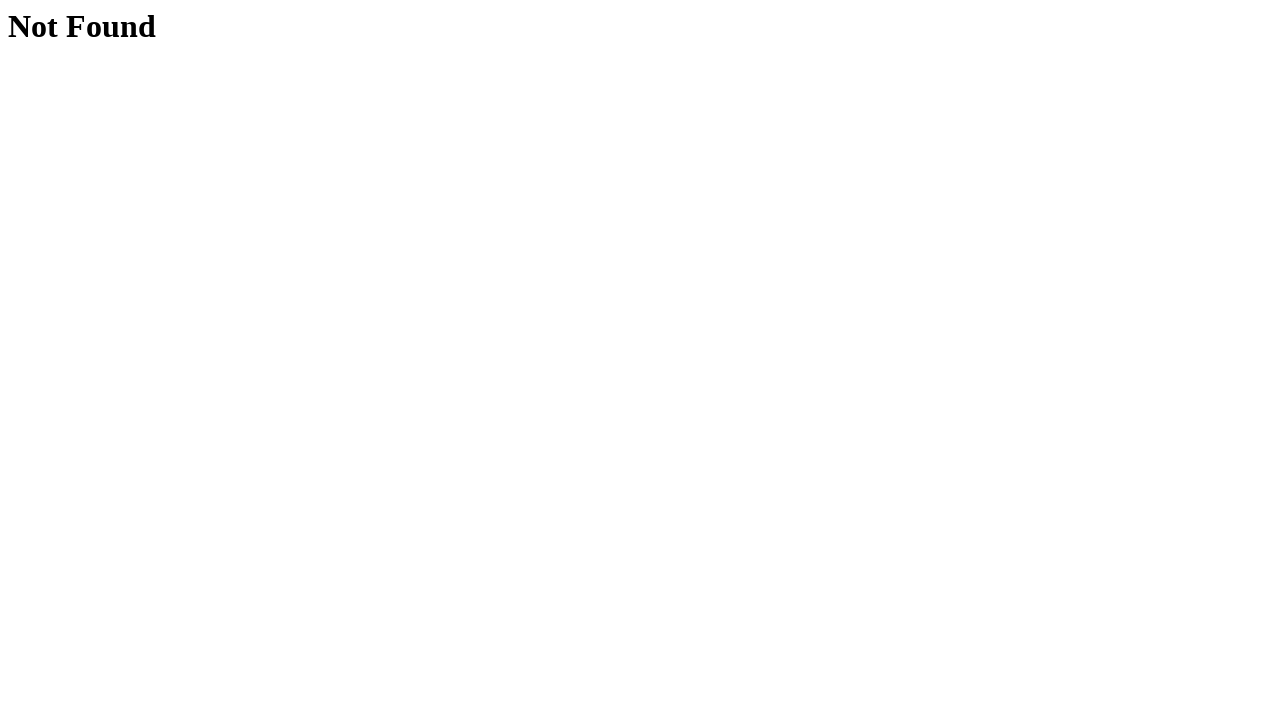

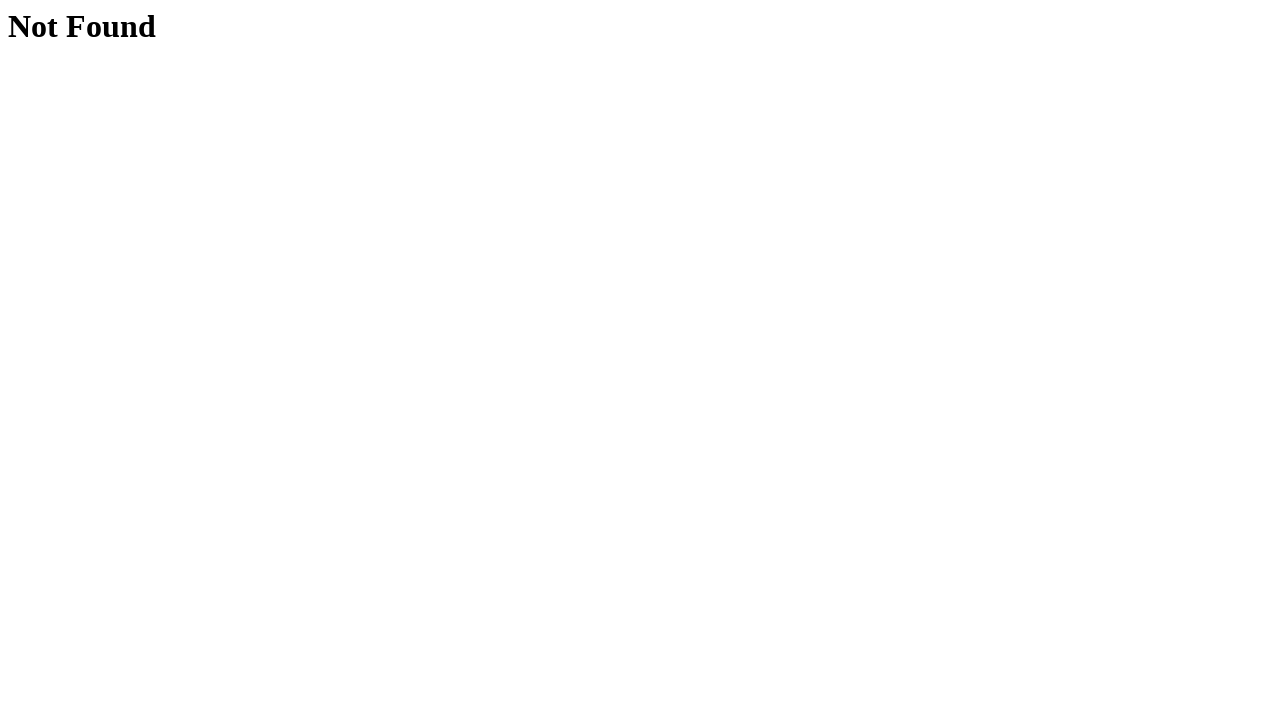